Tests the complete flight booking flow on BlazeDemo - selecting a flight, filling in passenger and payment details, and completing the purchase to reach the confirmation page.

Starting URL: https://blazedemo.com/

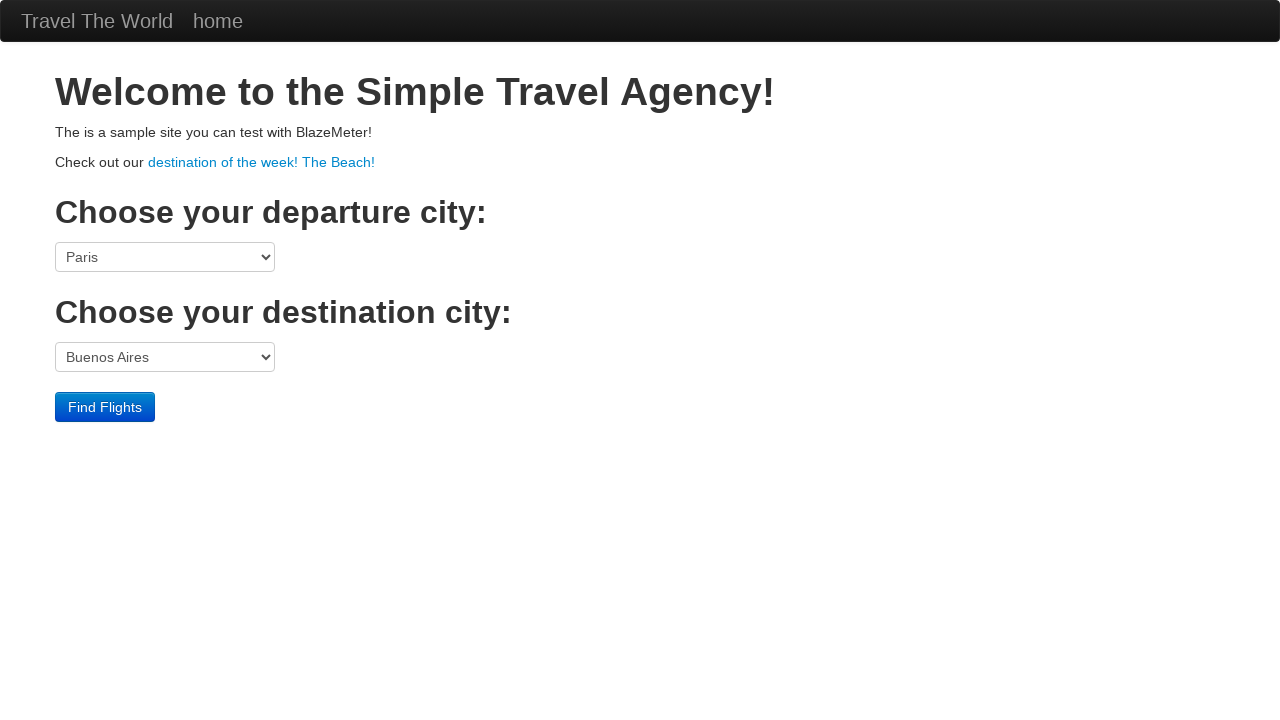

Clicked on page body to focus at (640, 221) on body
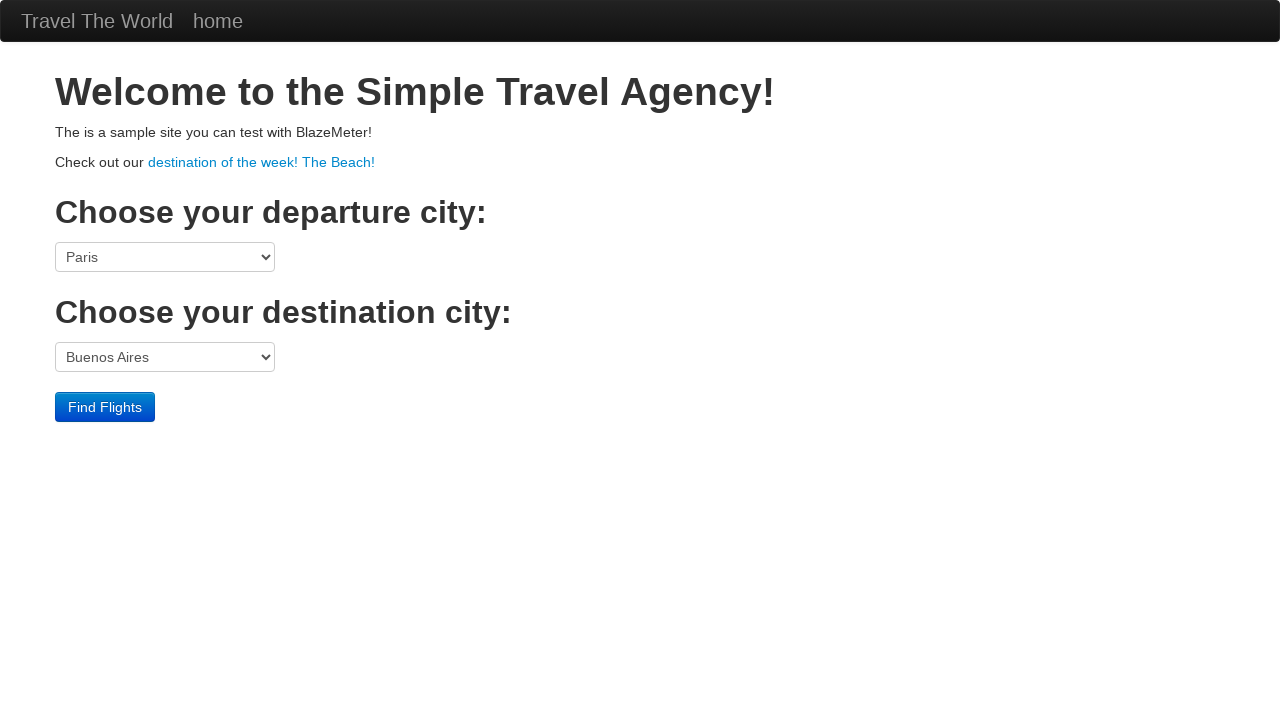

Clicked on departure port dropdown at (165, 257) on select[name='fromPort']
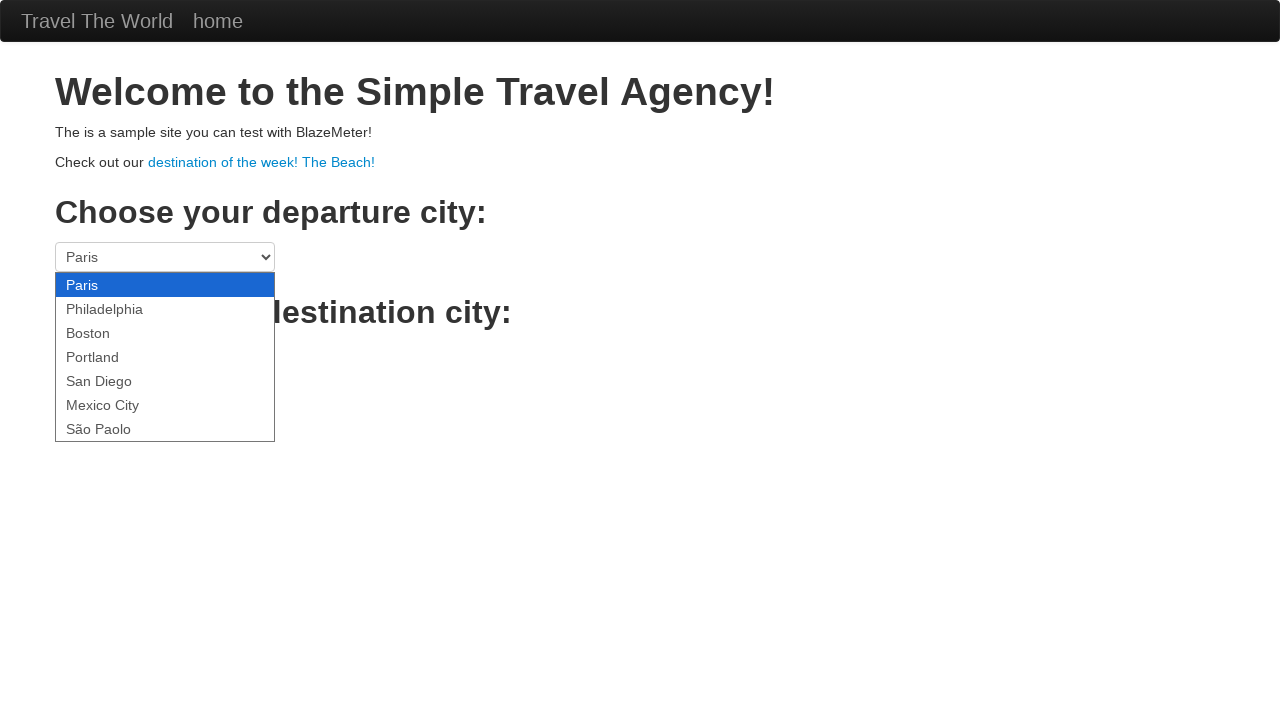

Clicked Find Flights button at (105, 407) on input[value='Find Flights']
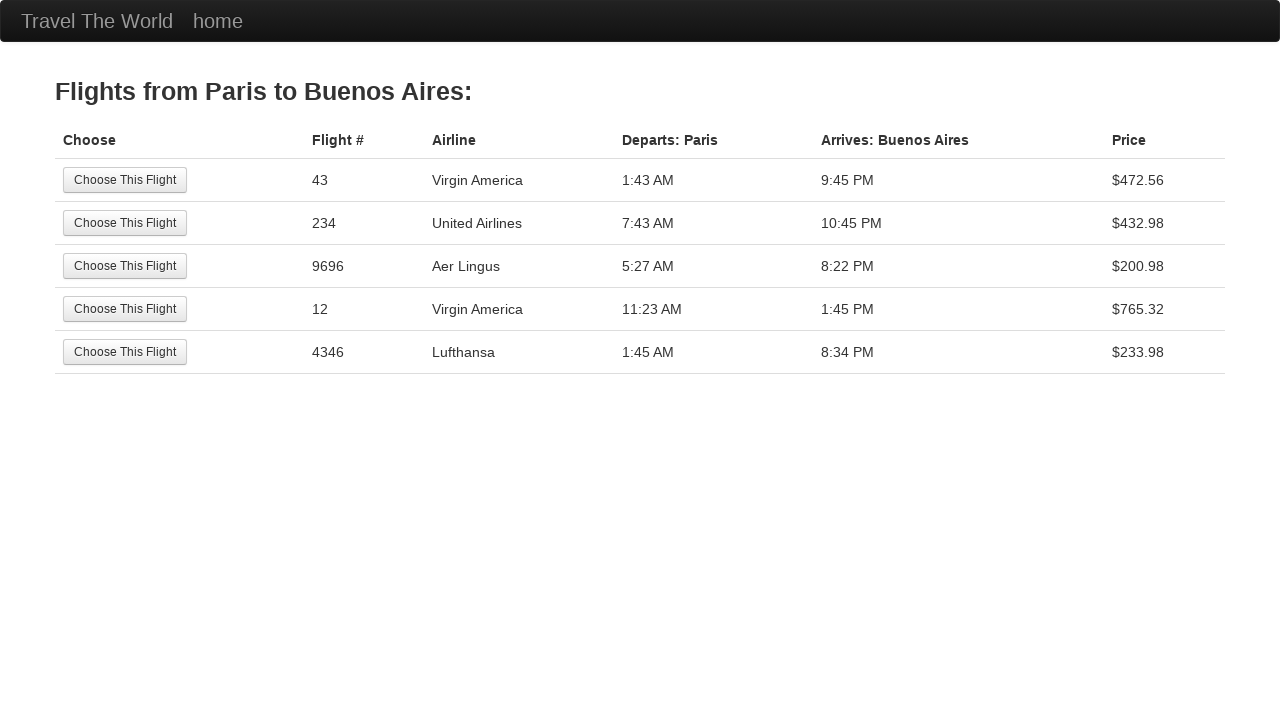

Selected the third flight option at (125, 266) on xpath=//tr[3]/td/input
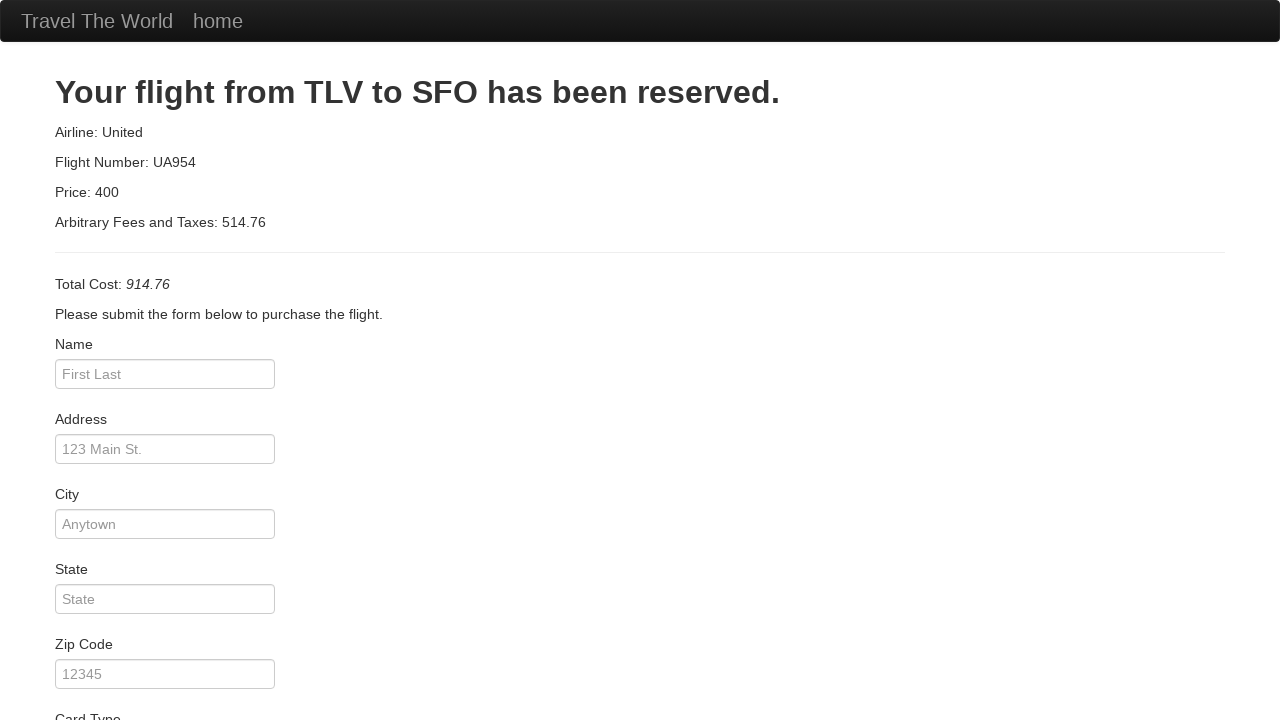

Clicked on passenger name field at (165, 374) on #inputName
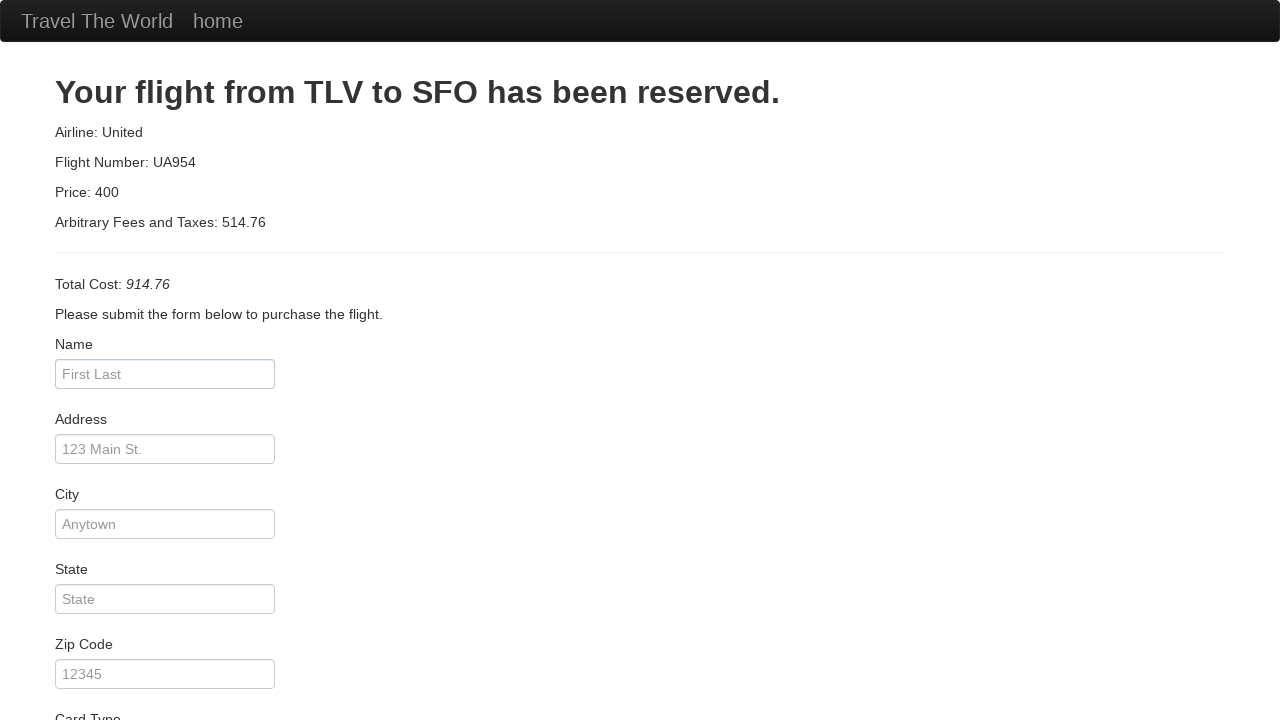

Filled in passenger name 'vicente costa' on #inputName
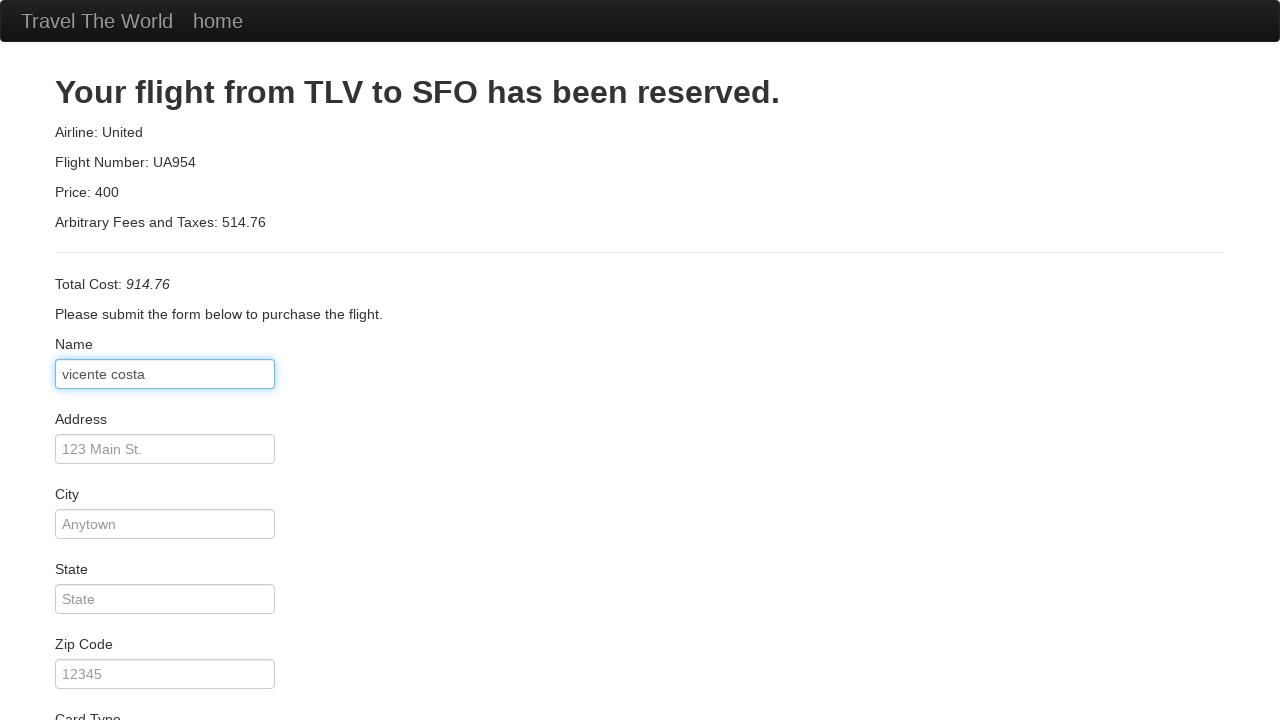

Filled in address '123 Main St.' on #address
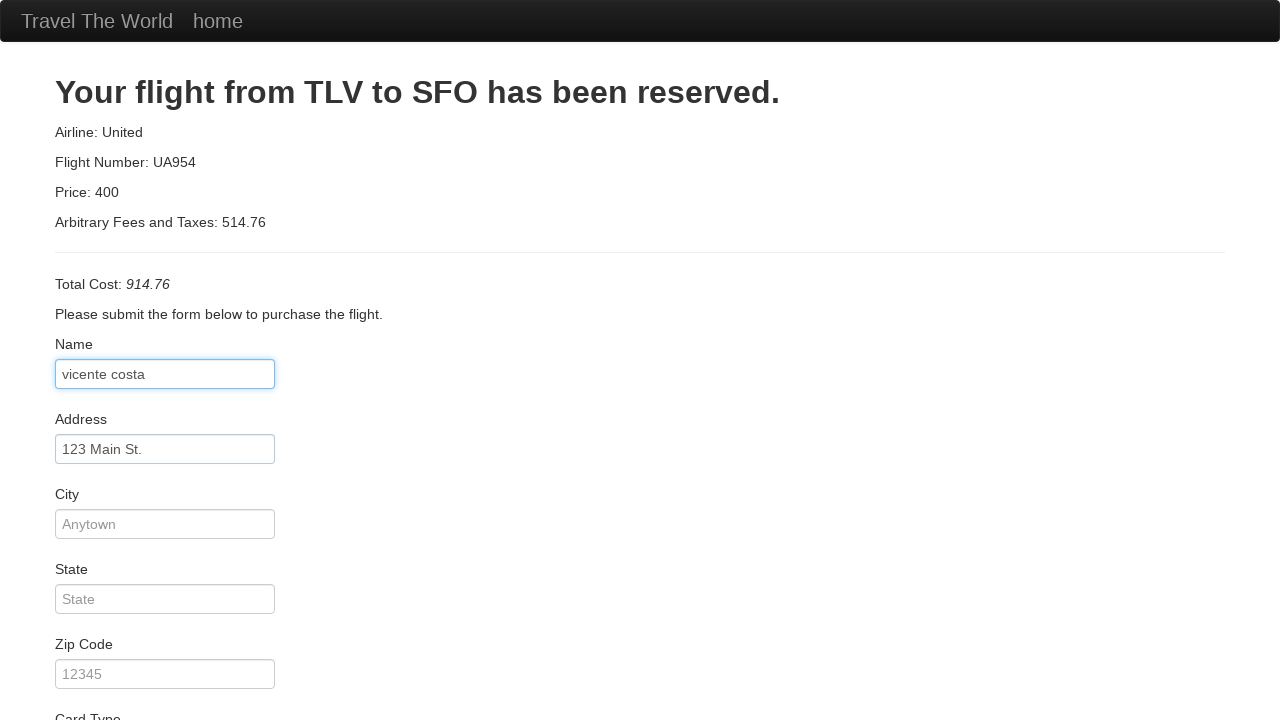

Filled in city 'Aveiro' on #city
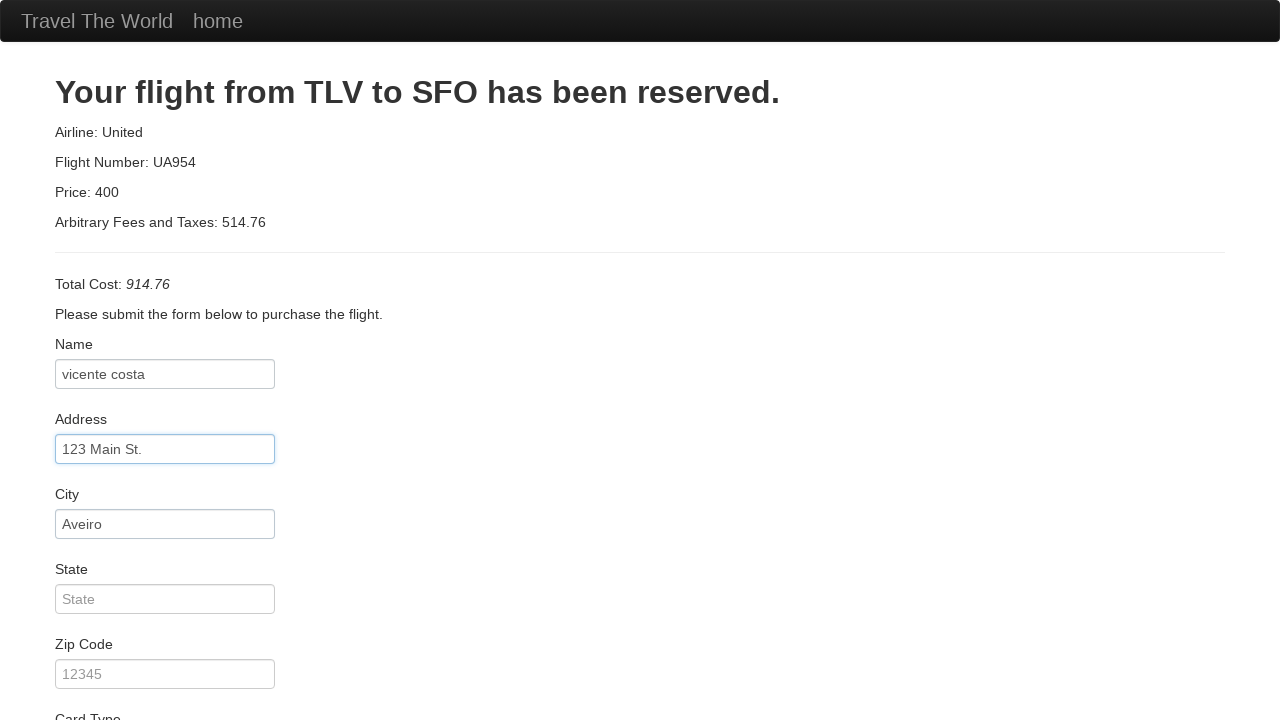

Filled in state 'Minesoda' on #state
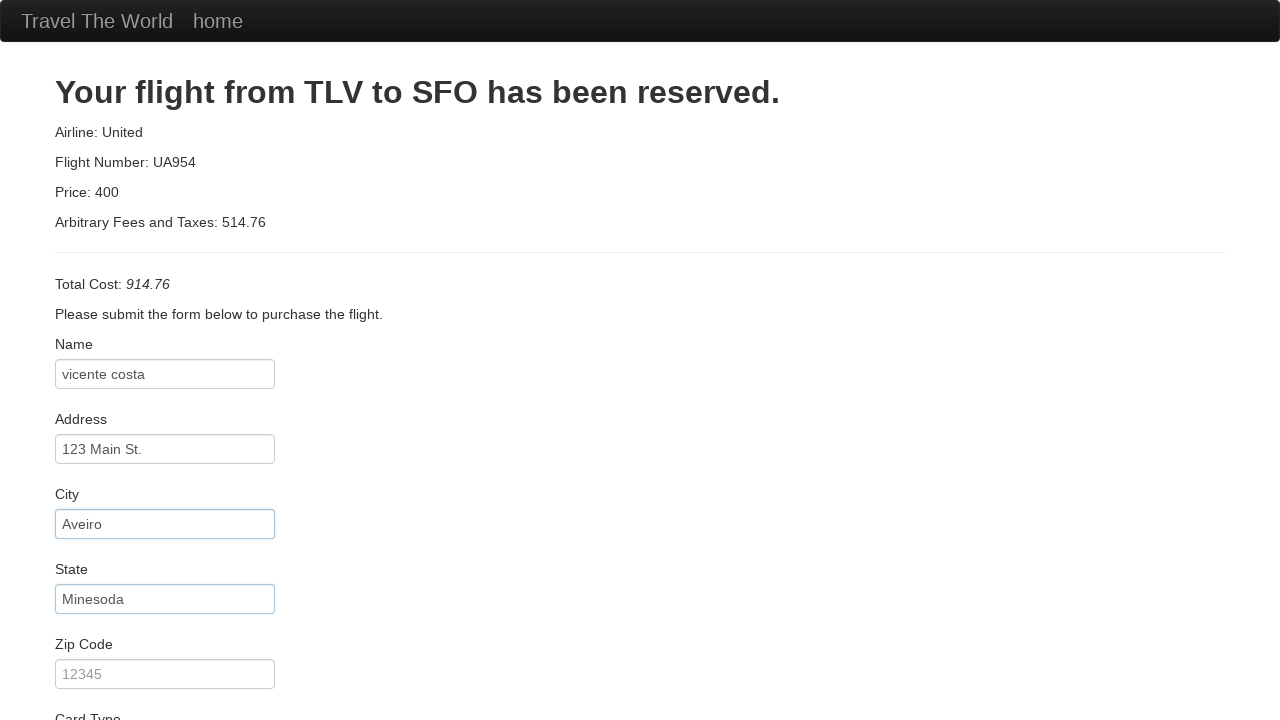

Filled in zip code '12345' on #zipCode
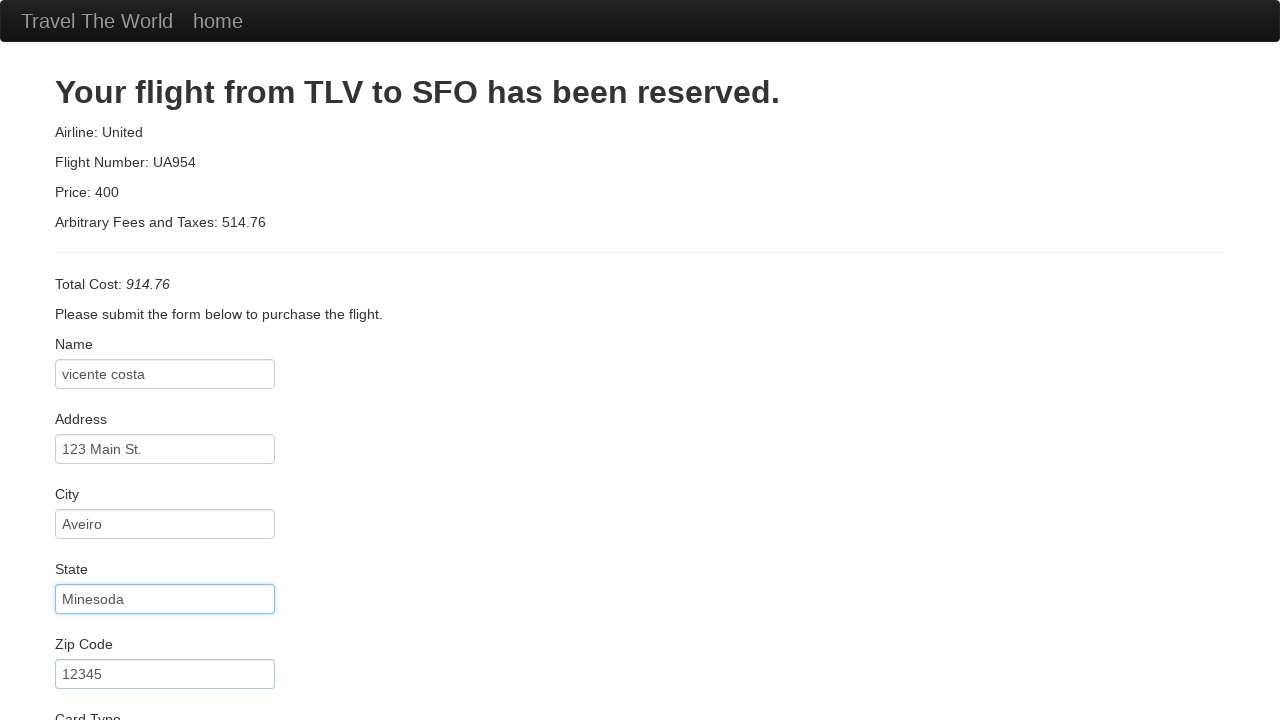

Clicked on credit card number field at (165, 380) on #creditCardNumber
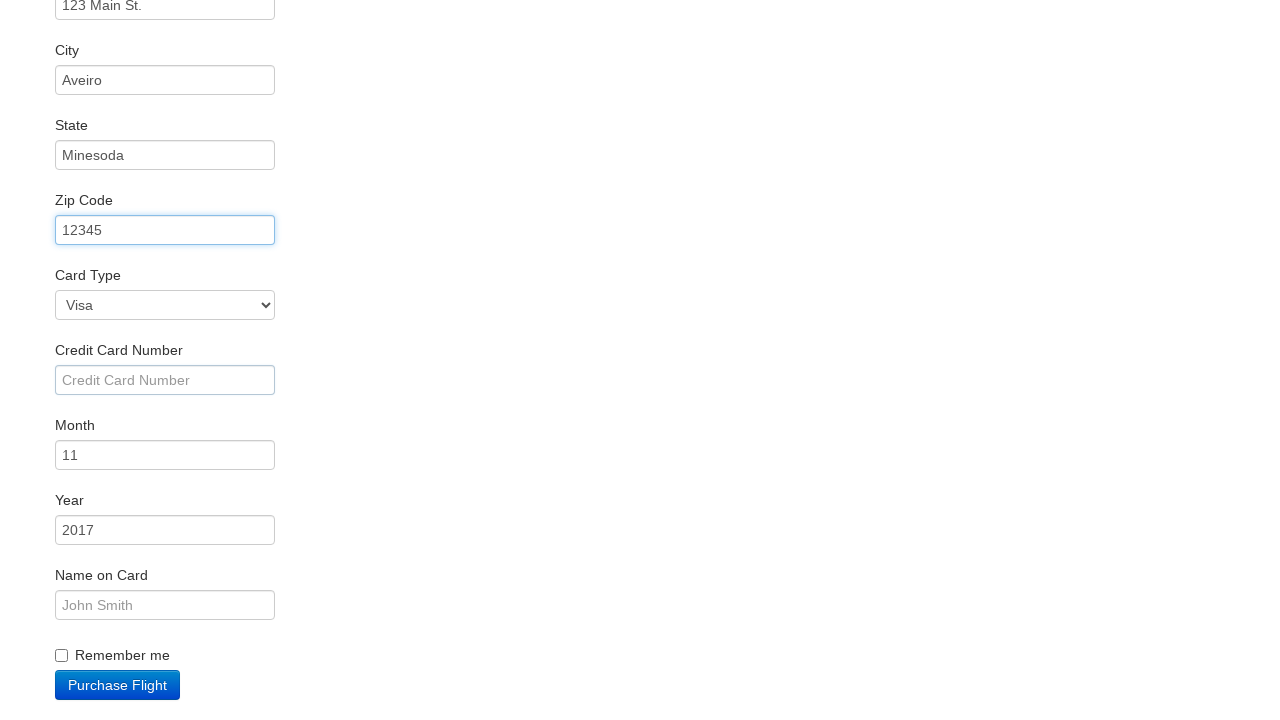

Filled in credit card number '1232412414124' on #creditCardNumber
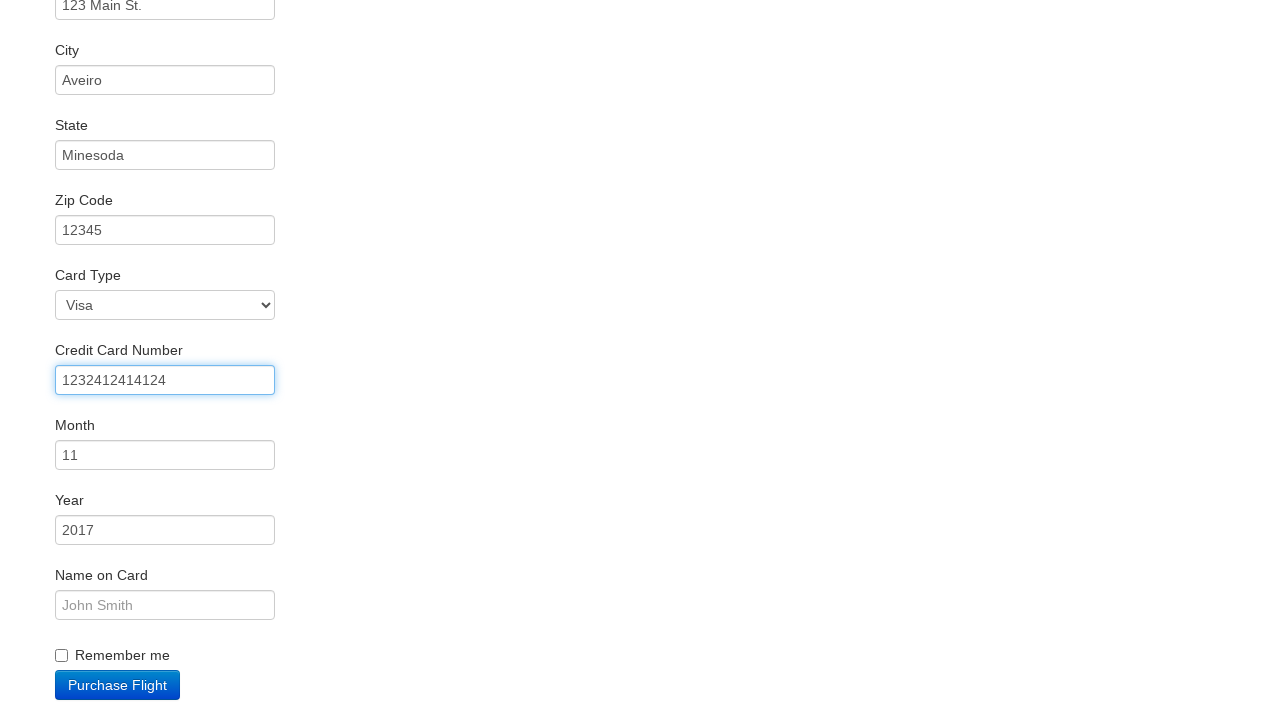

Clicked on credit card month field at (165, 455) on #creditCardMonth
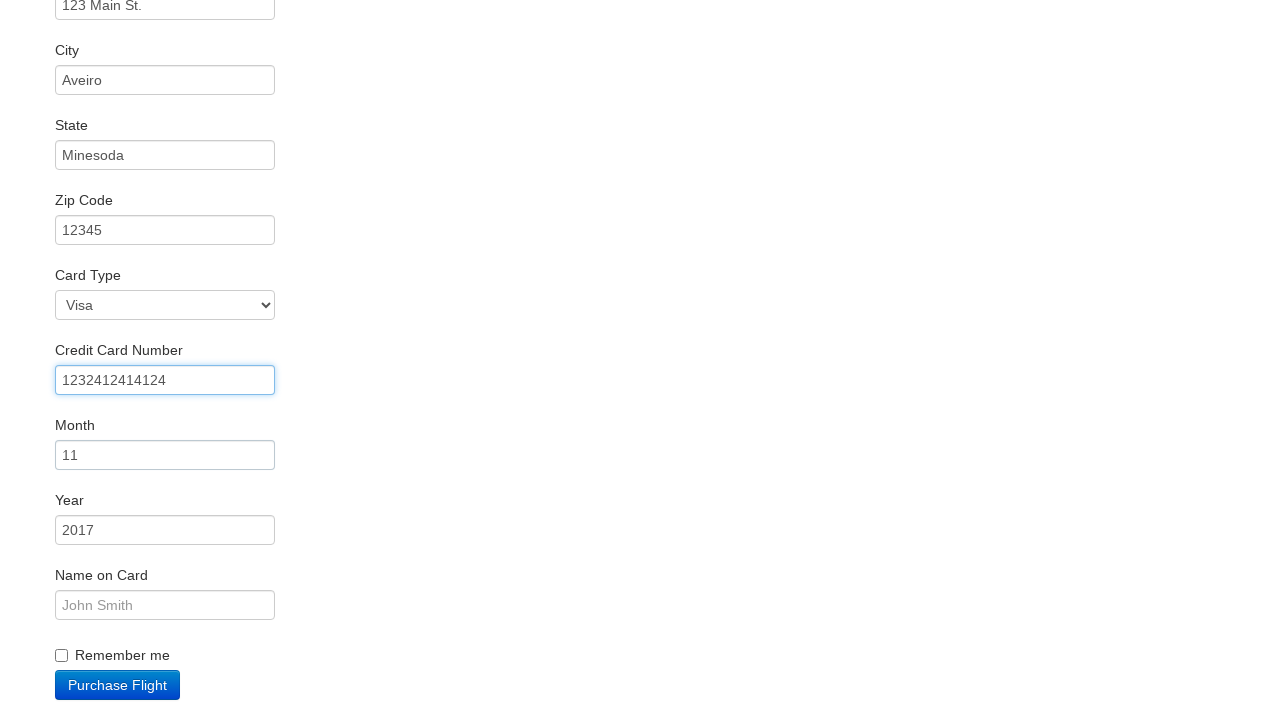

Clicked on credit card year field at (165, 530) on #creditCardYear
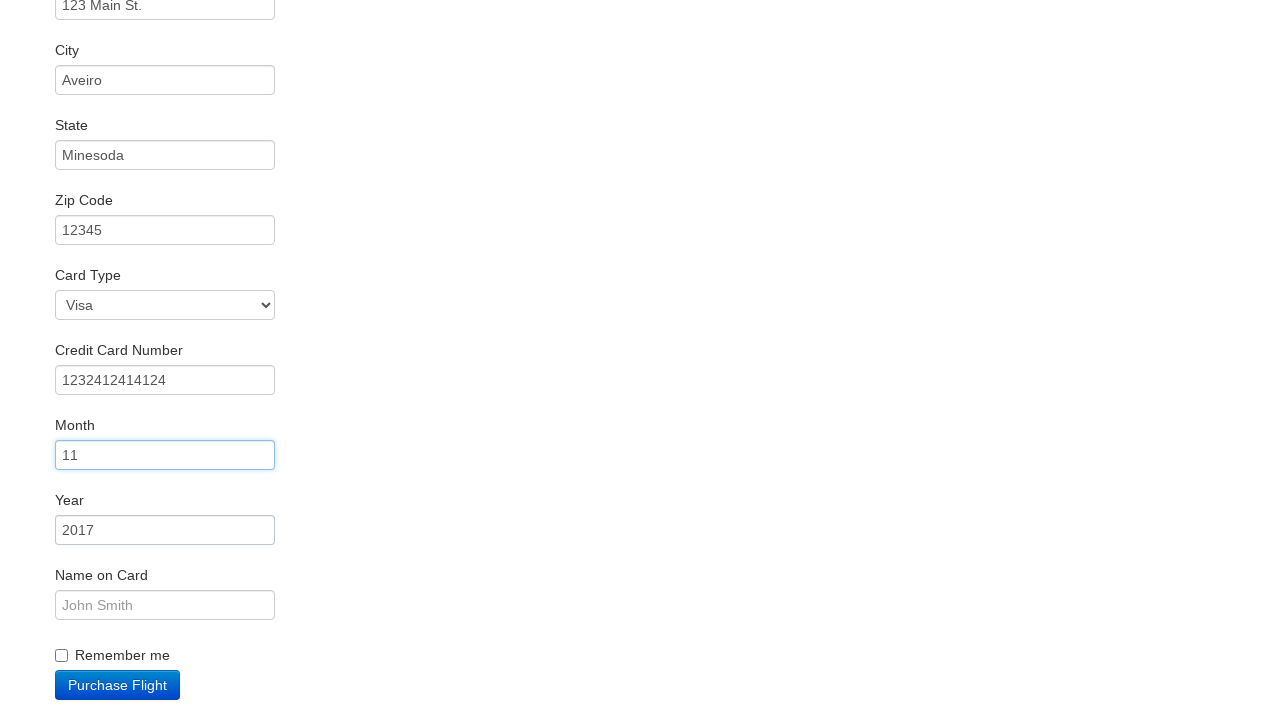

Clicked on name on card field at (165, 605) on #nameOnCard
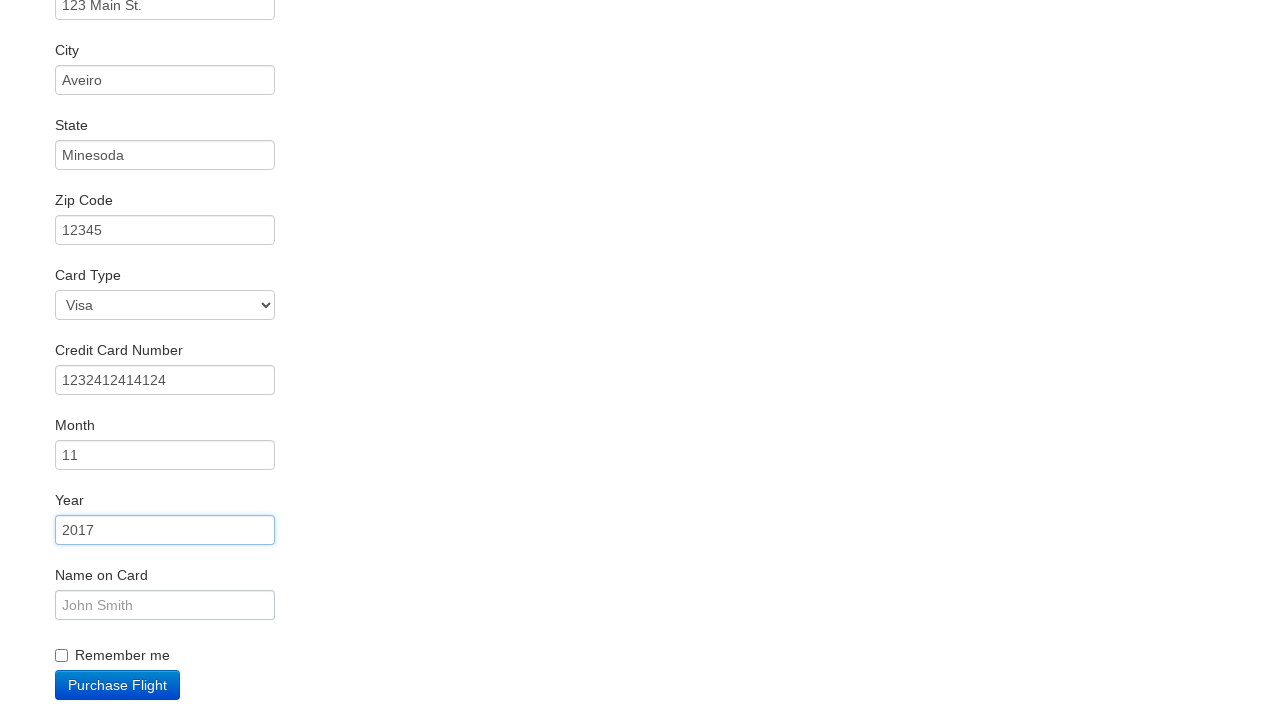

Filled in name on card 'john miles' on #nameOnCard
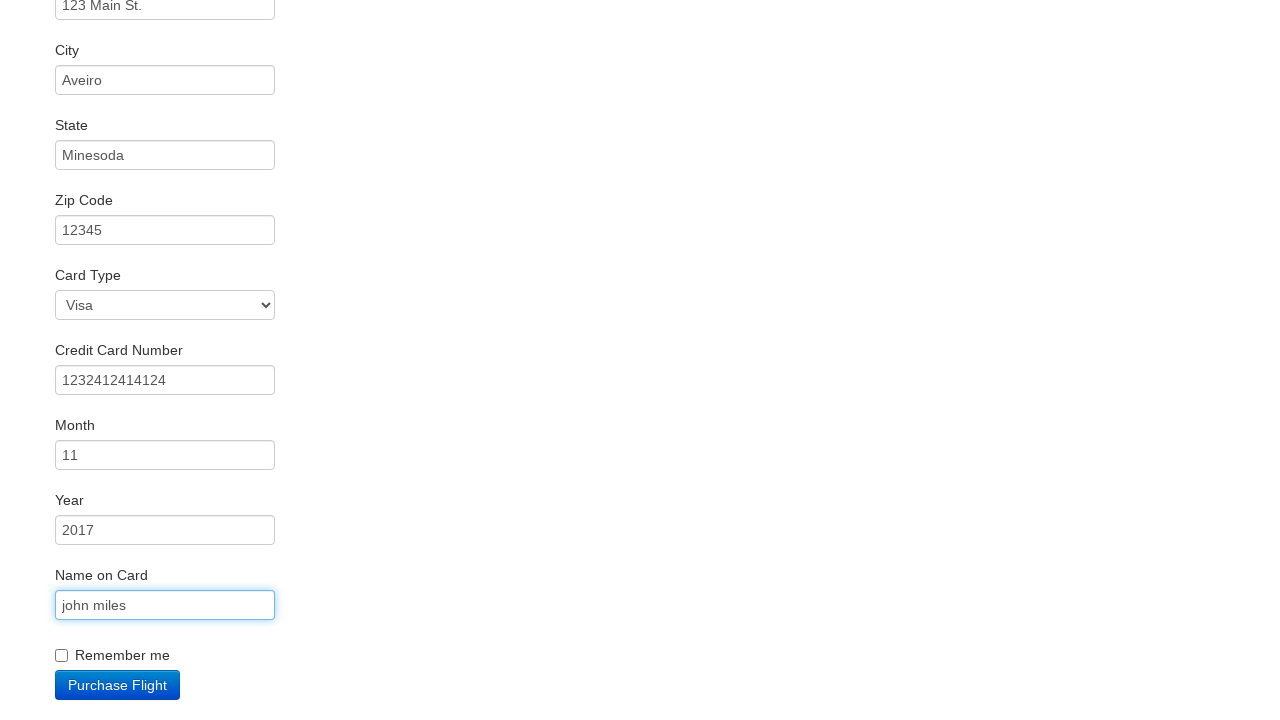

Clicked Purchase Flight button to complete booking at (118, 685) on input[value='Purchase Flight']
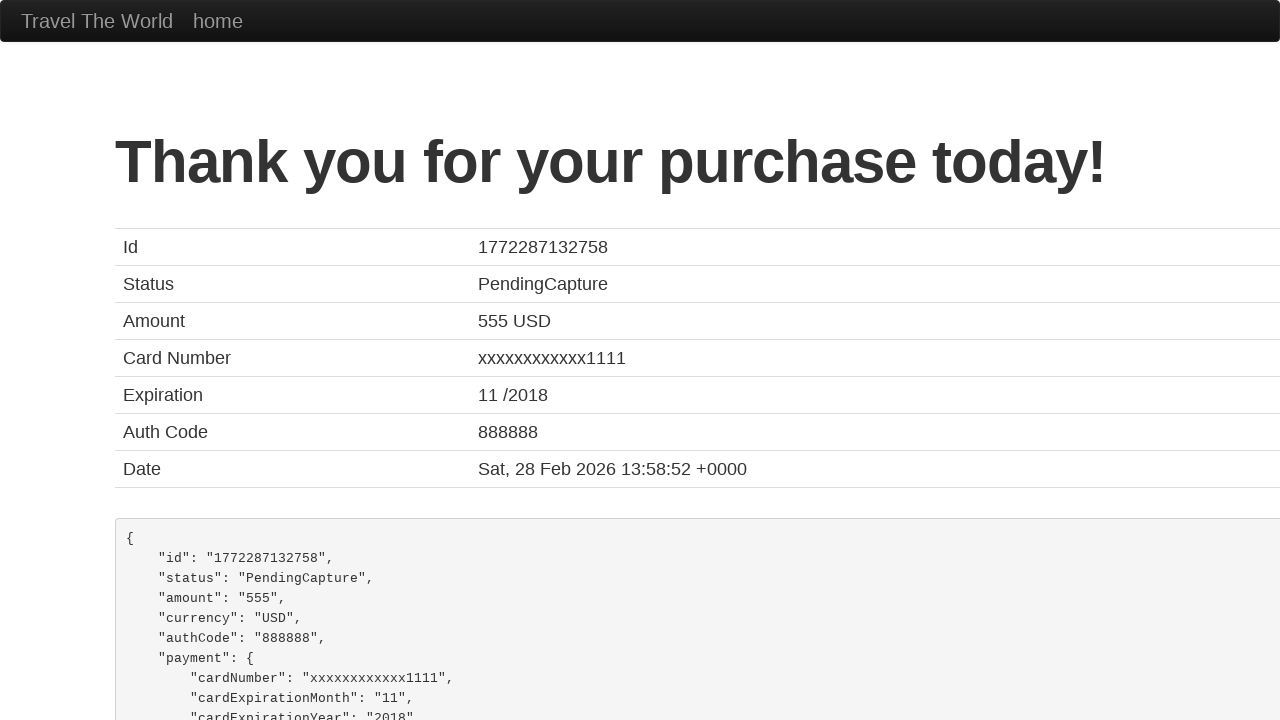

Waited for confirmation page to load
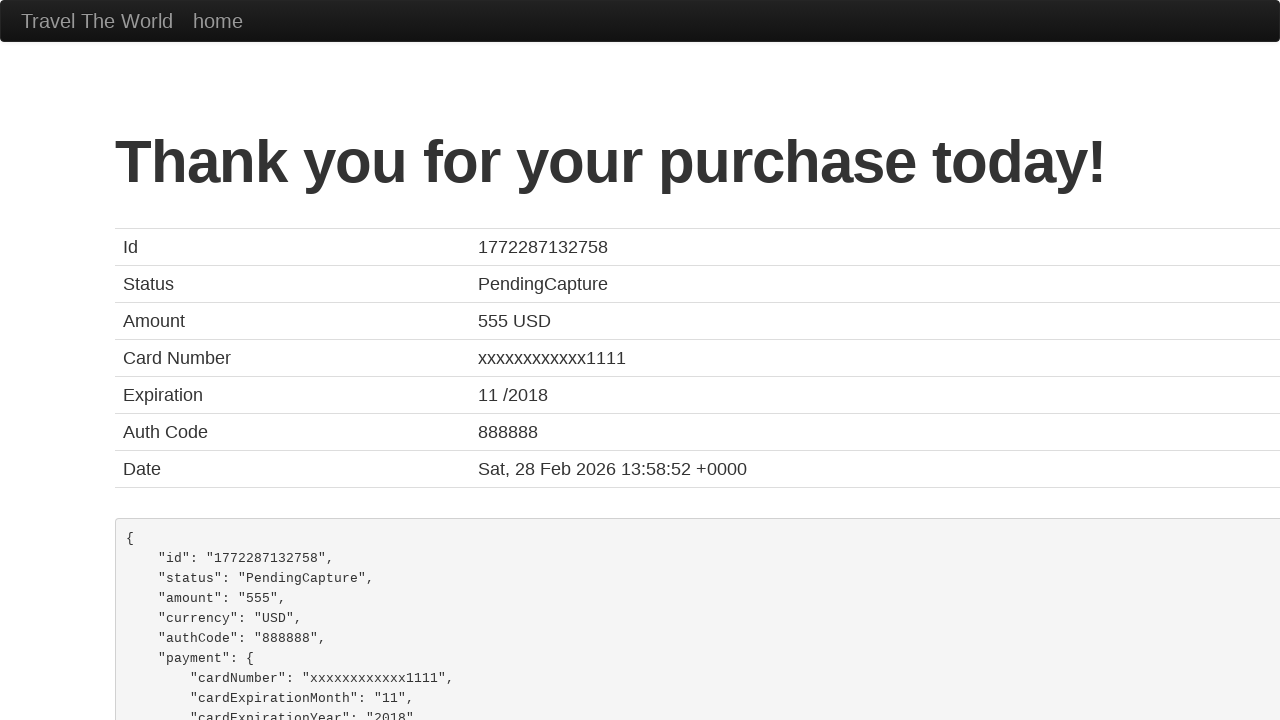

Verified page title is 'BlazeDemo Confirmation'
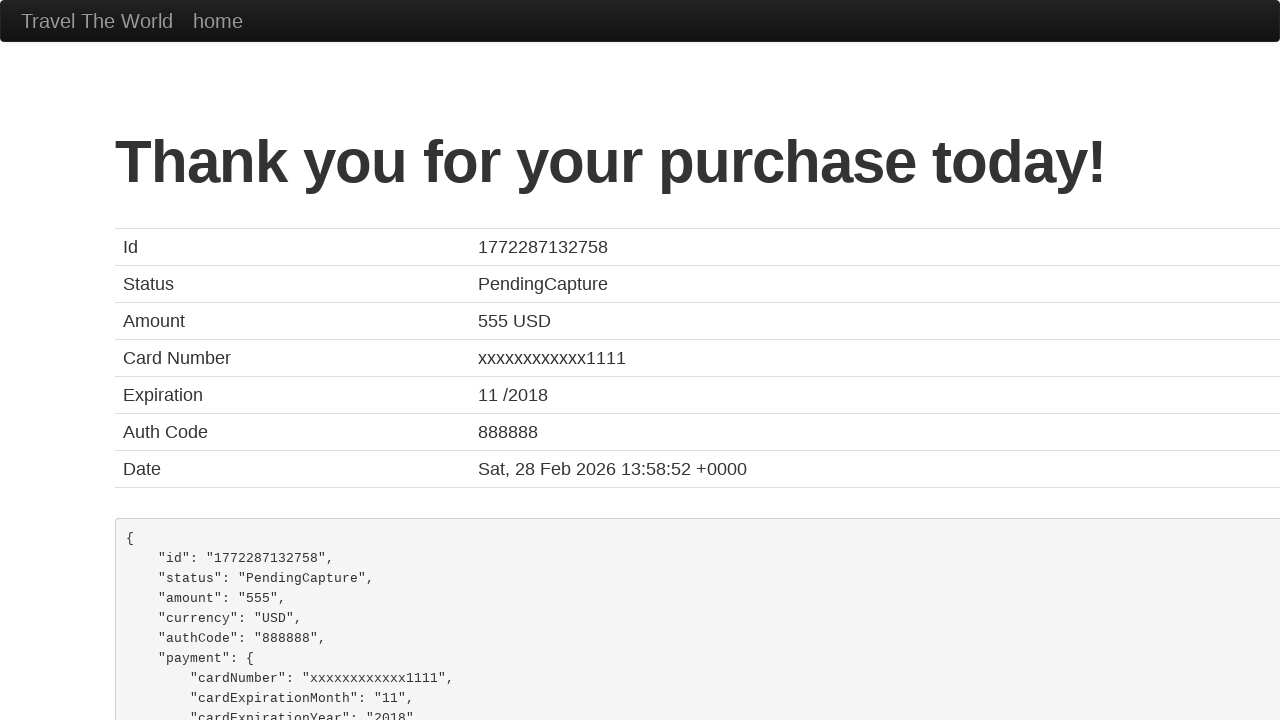

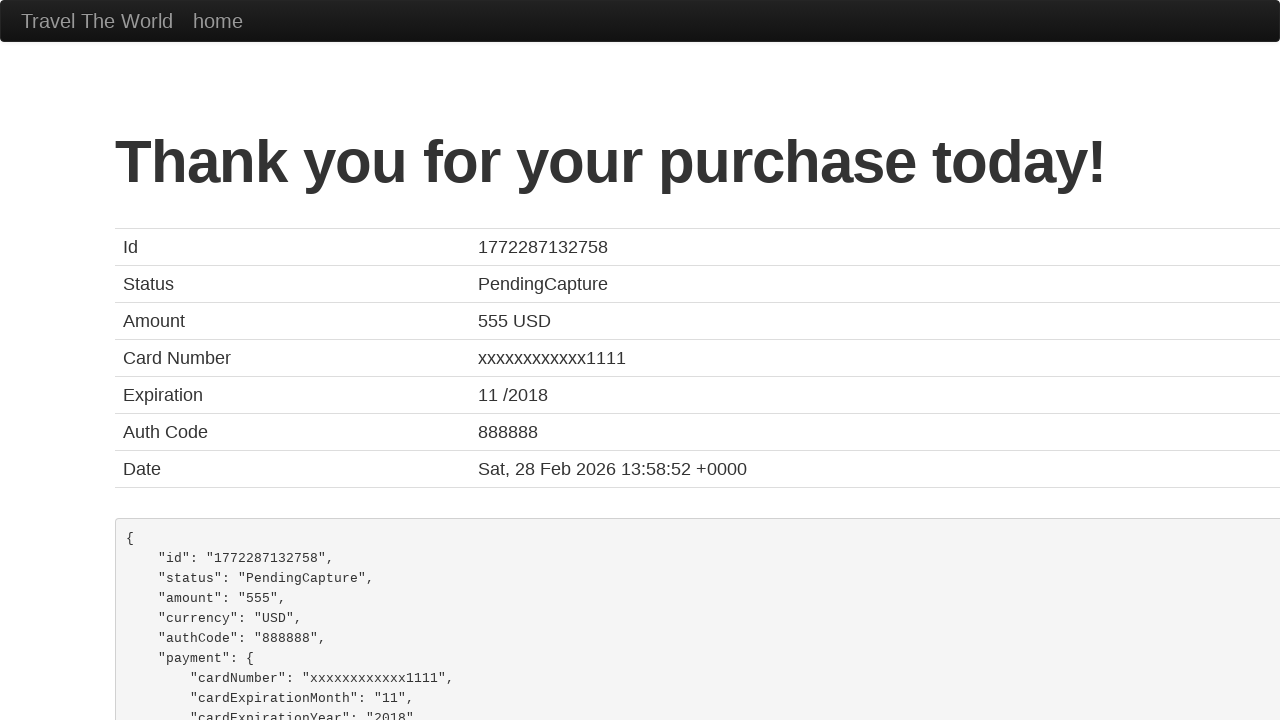